Navigates to the Steam Community Market page (Polish language version) and verifies it loads successfully

Starting URL: https://steamcommunity.com/market/?l=polish

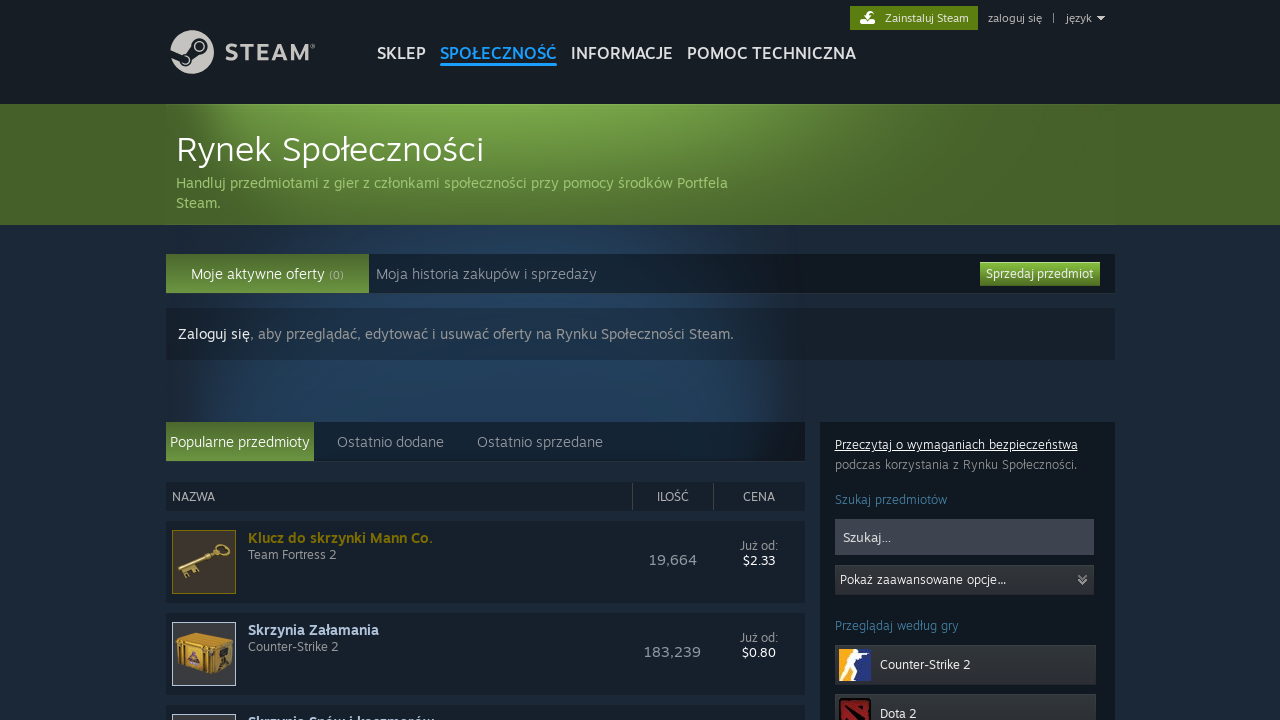

Navigated to Steam Community Market page (Polish language version)
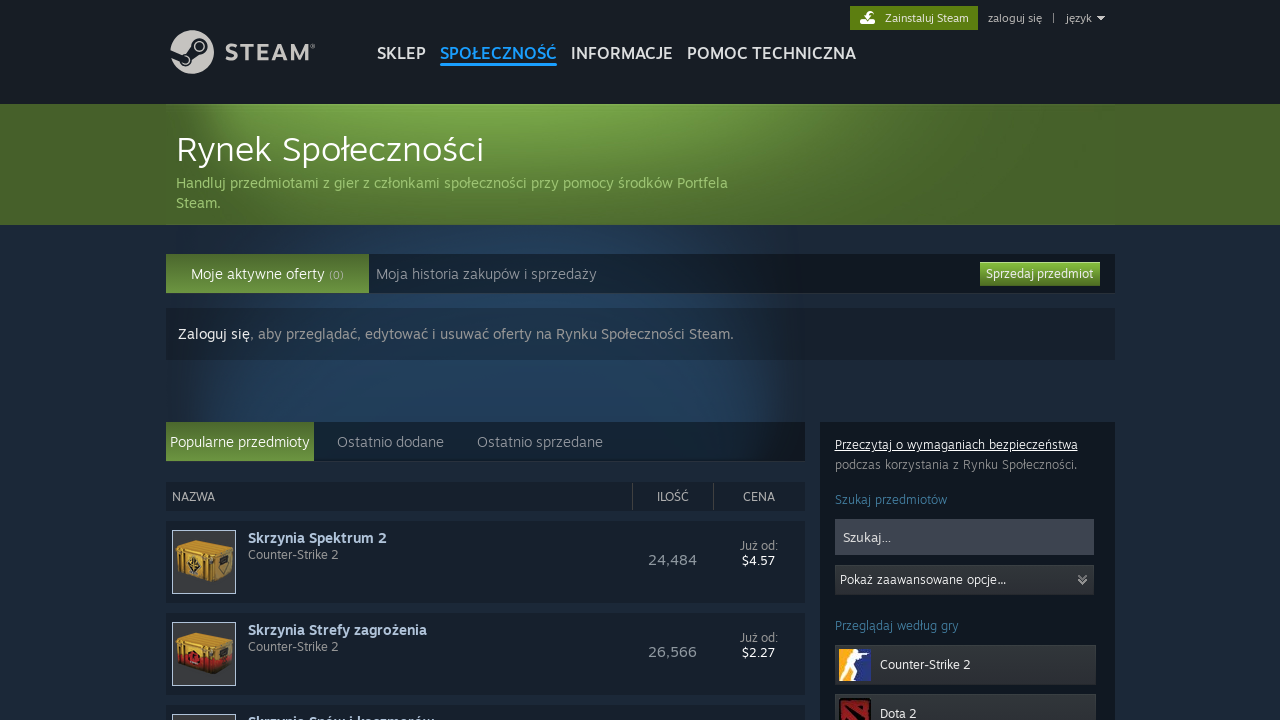

Browse items section loaded successfully, market page verified
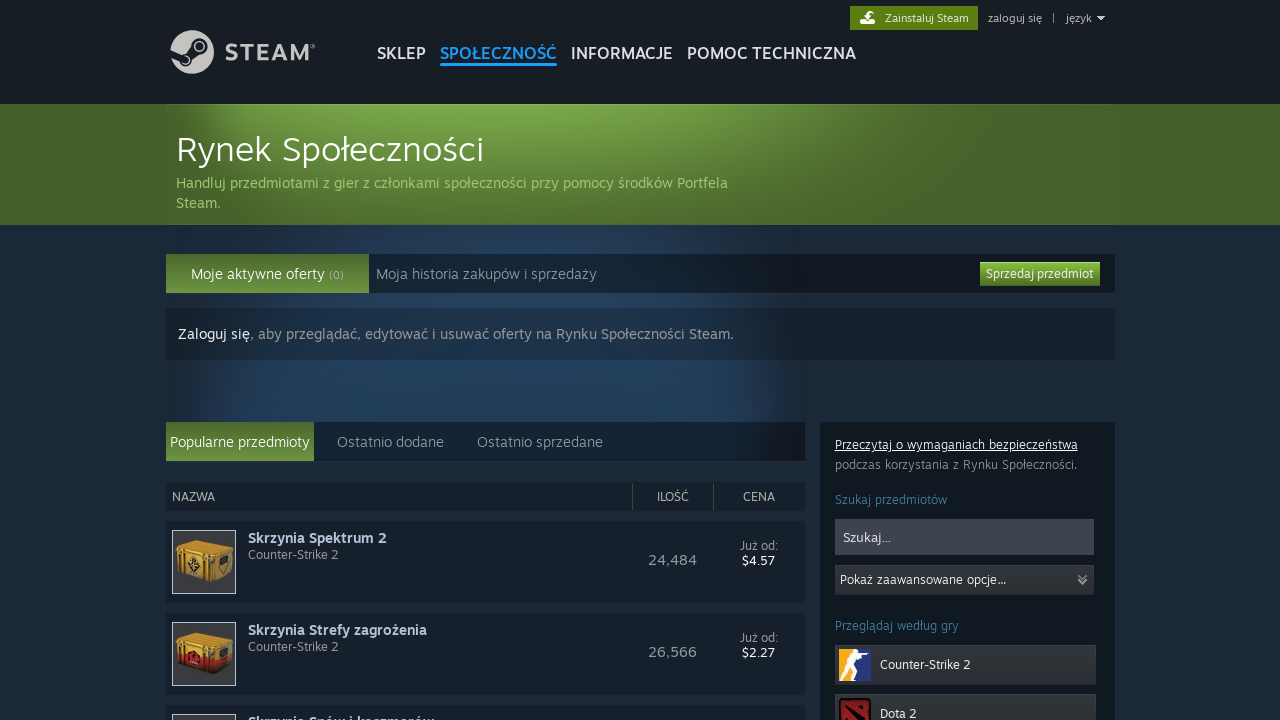

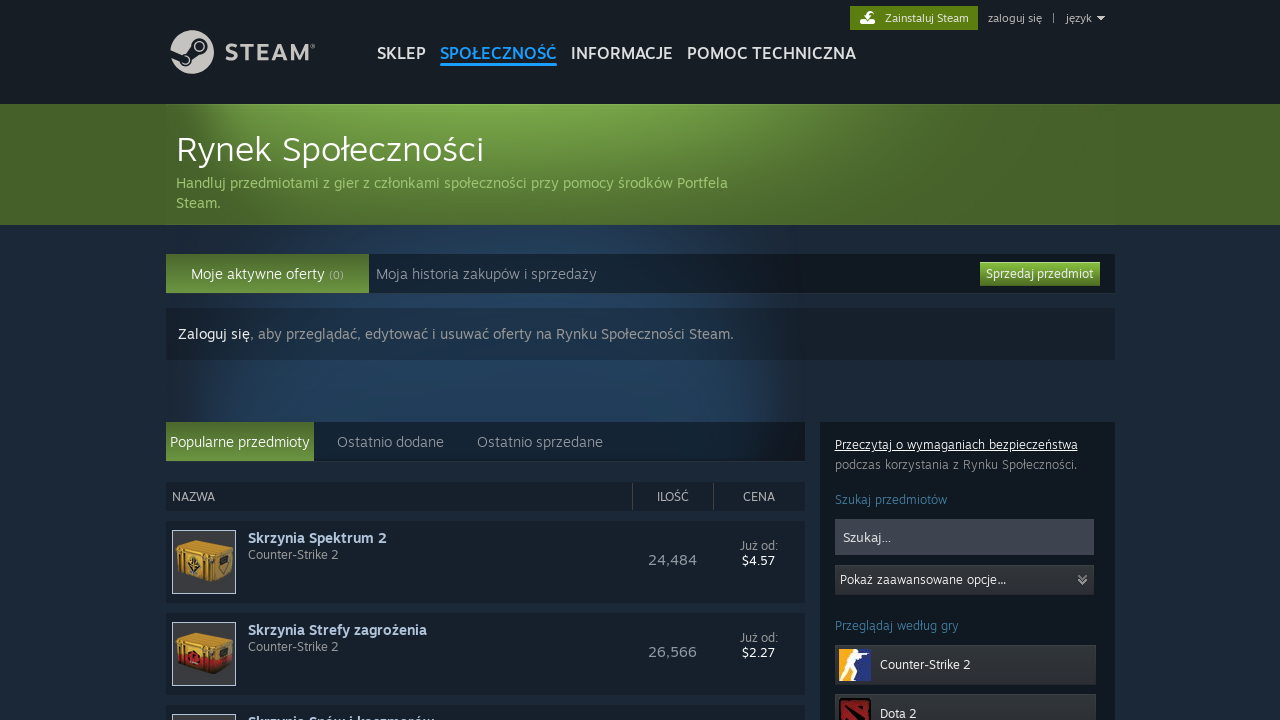